Tests calculator multiplication with scientific notation by entering 2e2 and 1.5, selecting multiply operation, and verifying the result is 300

Starting URL: https://calculatorhtml.onrender.com/

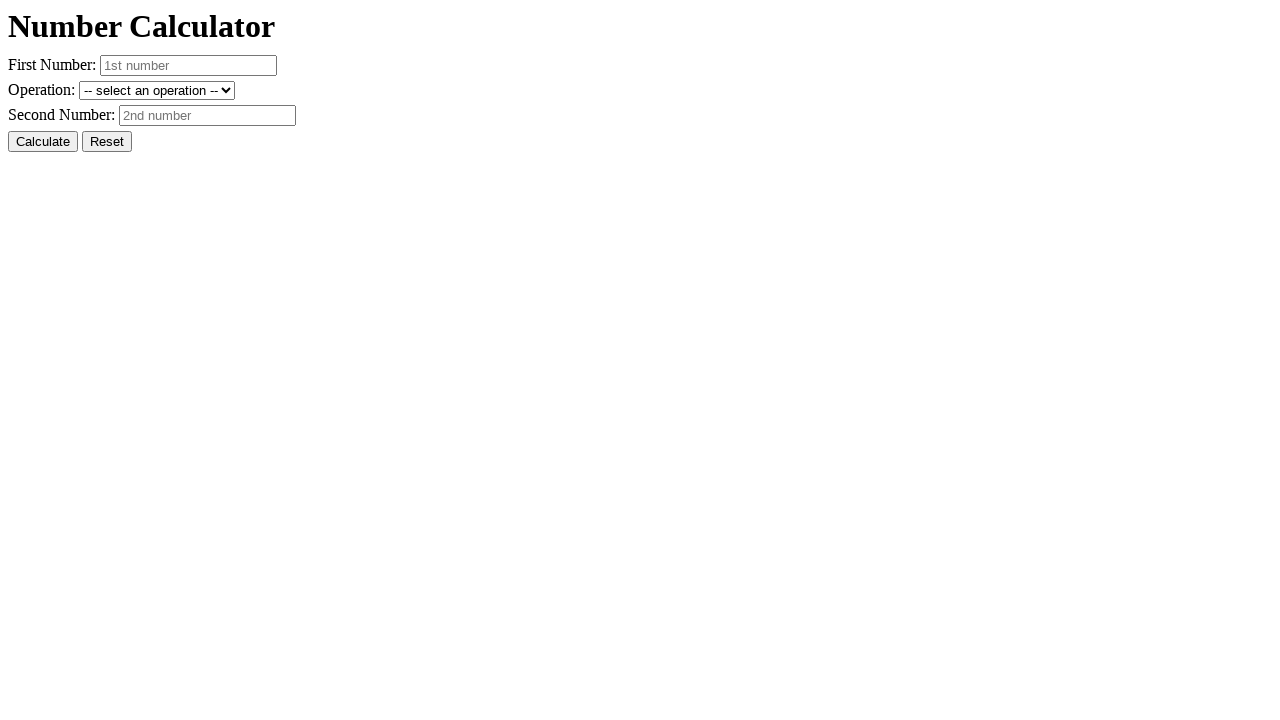

Clicked reset button to clear previous values at (107, 142) on #resetButton
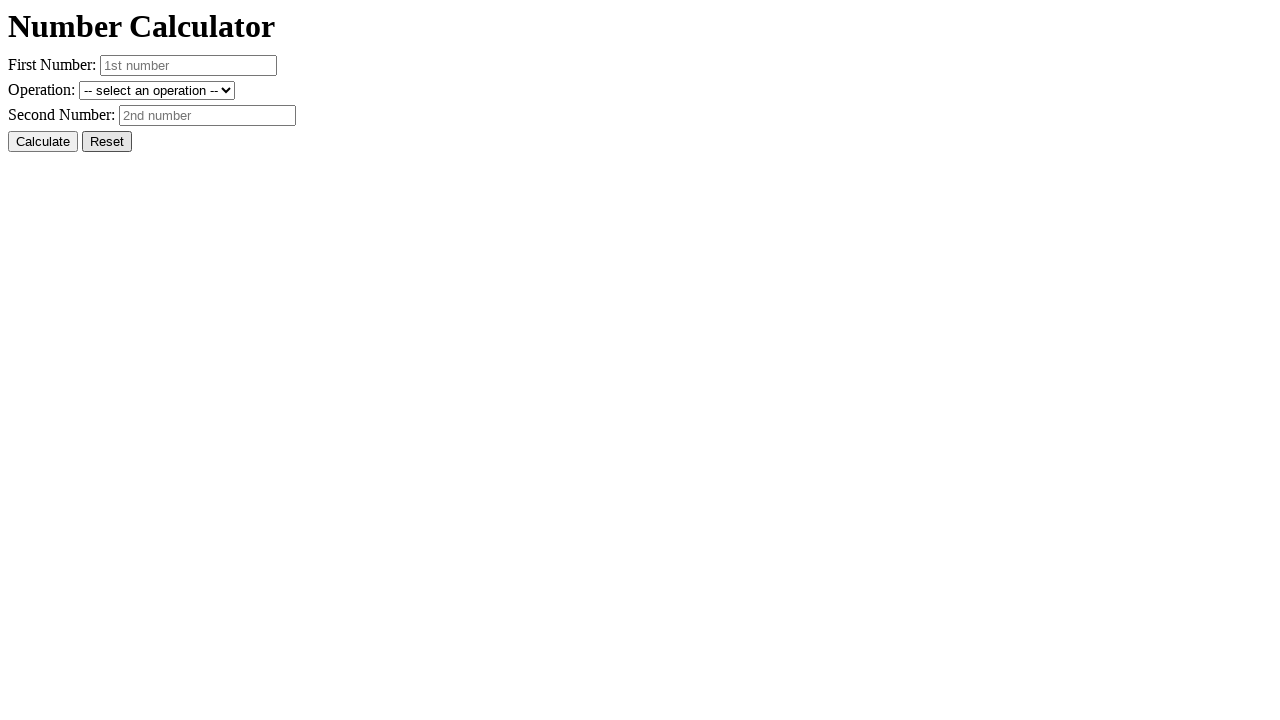

Entered first number '2e2' (200 in scientific notation) on #number1
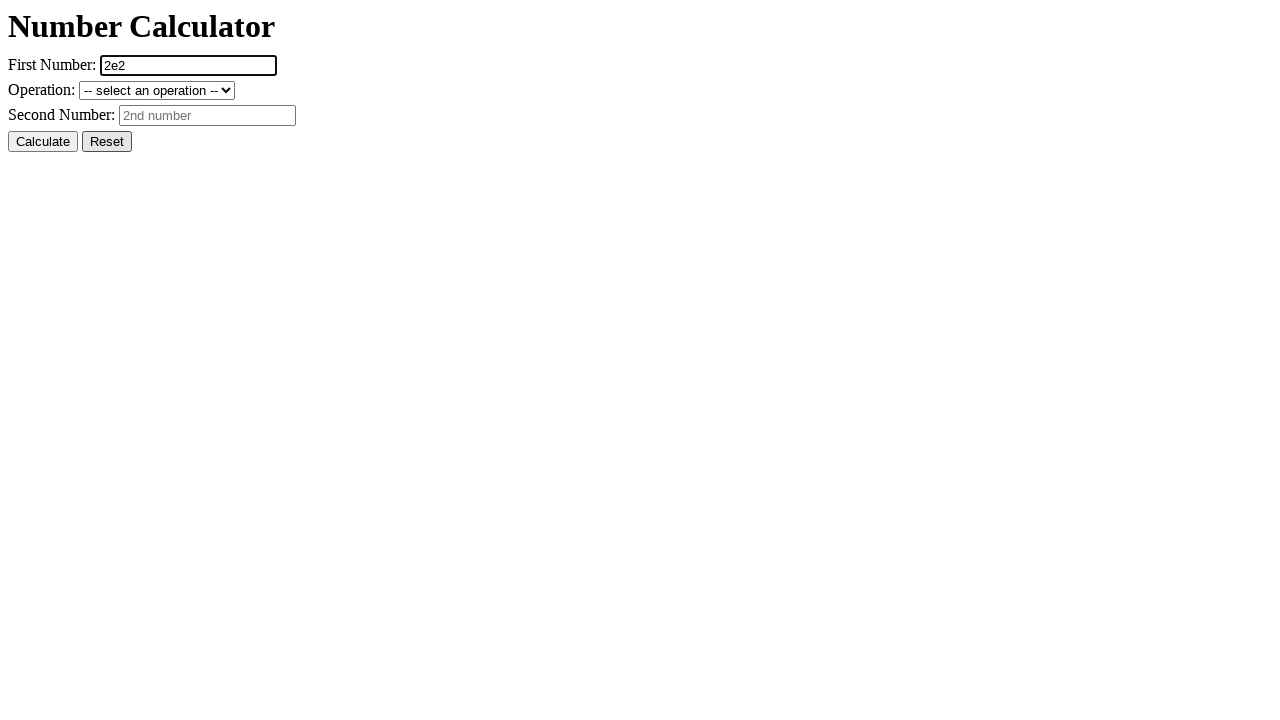

Entered second number '1.5' on #number2
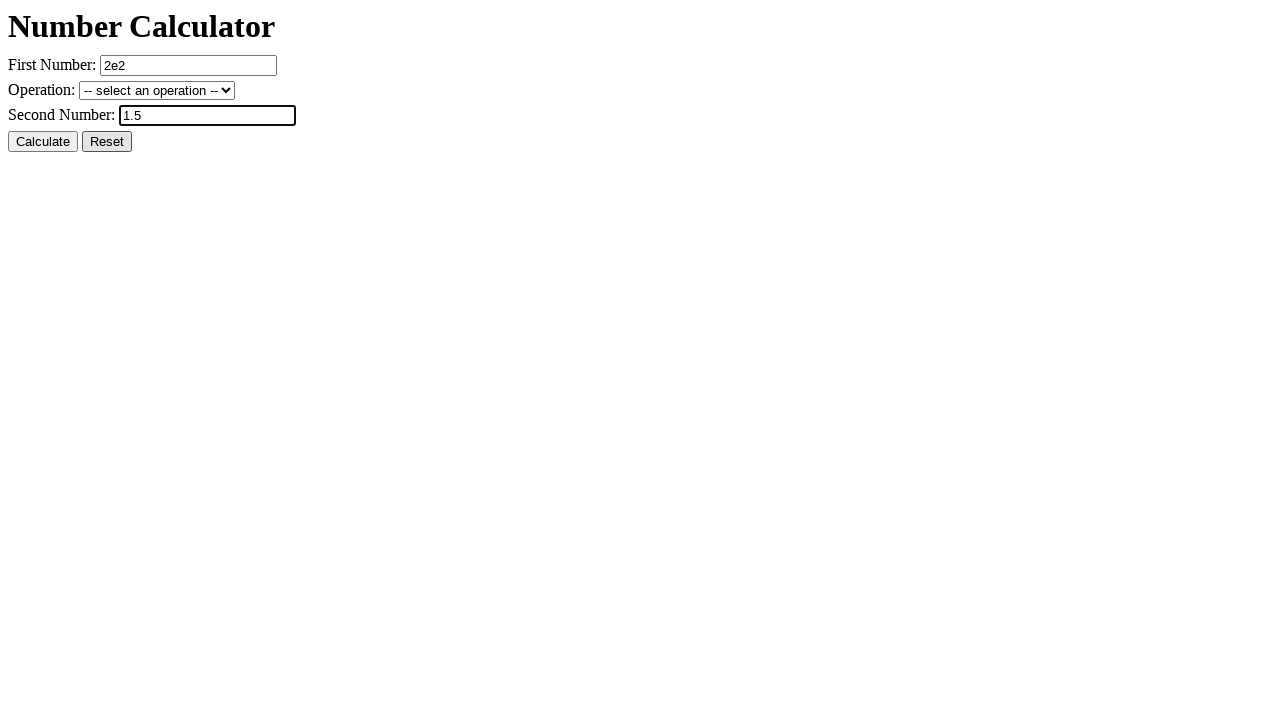

Selected multiply operation from dropdown on #operation
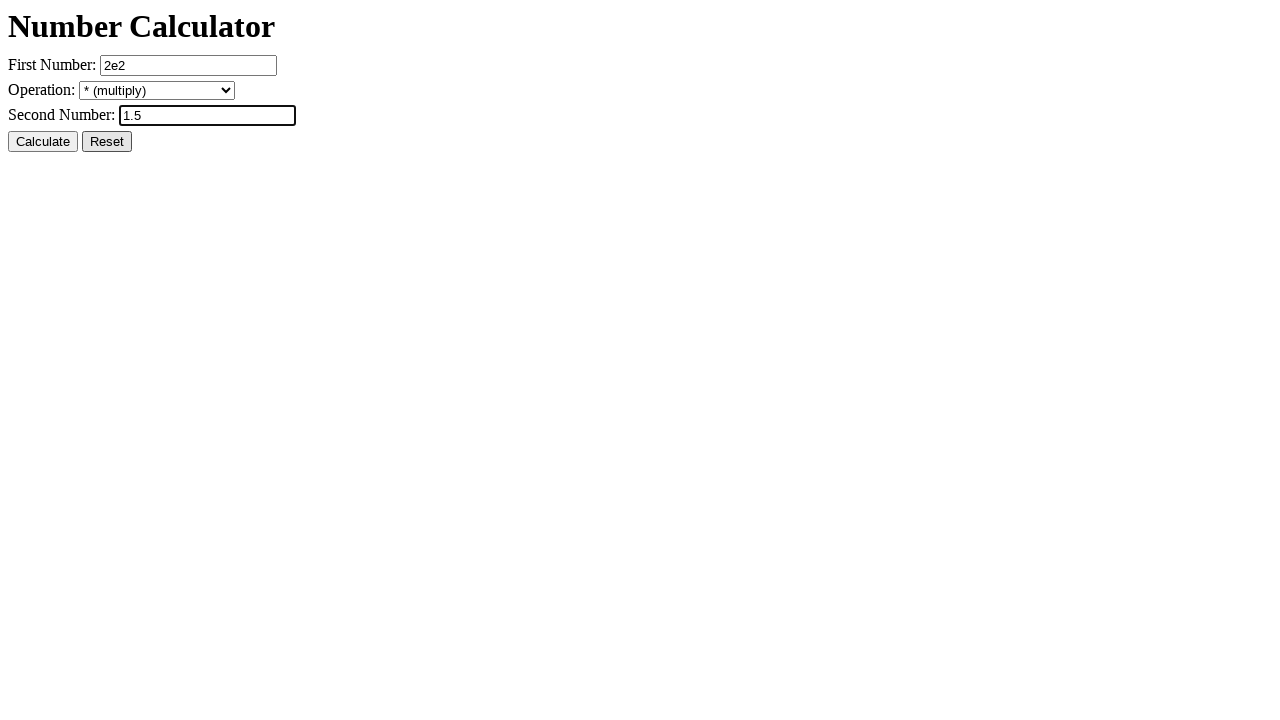

Clicked calculate button to compute multiplication at (43, 142) on #calcButton
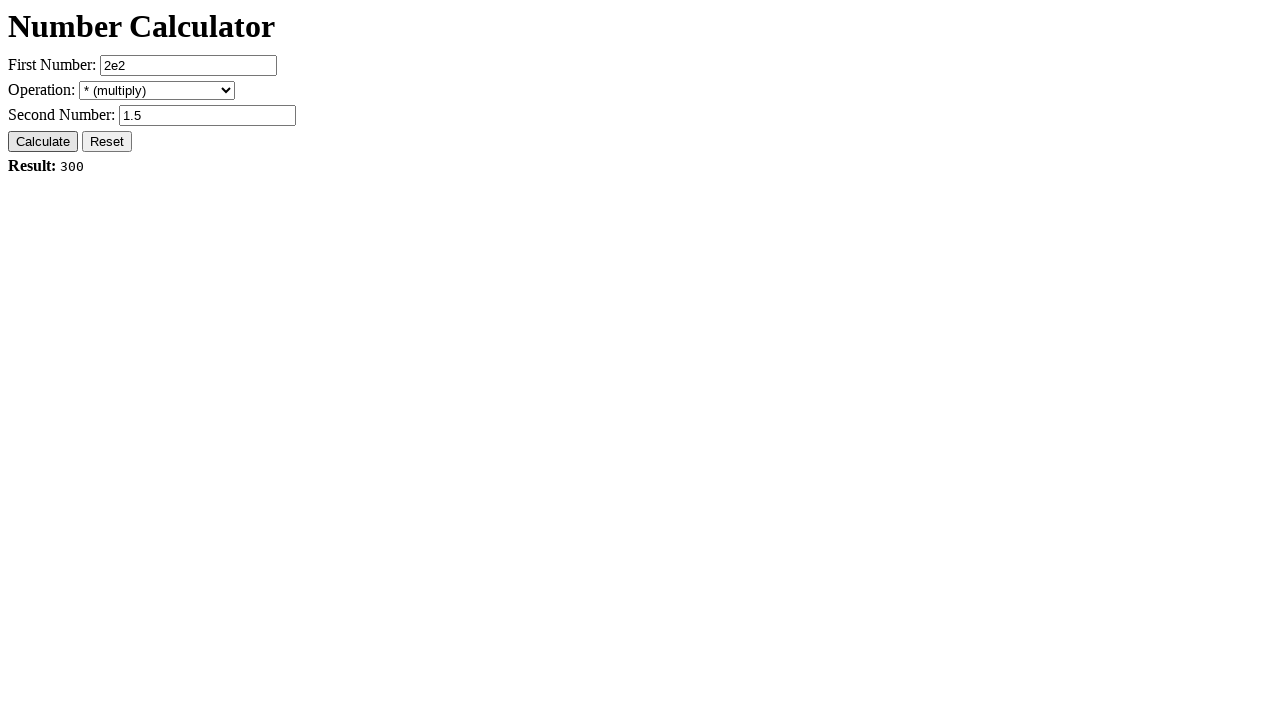

Result element loaded successfully
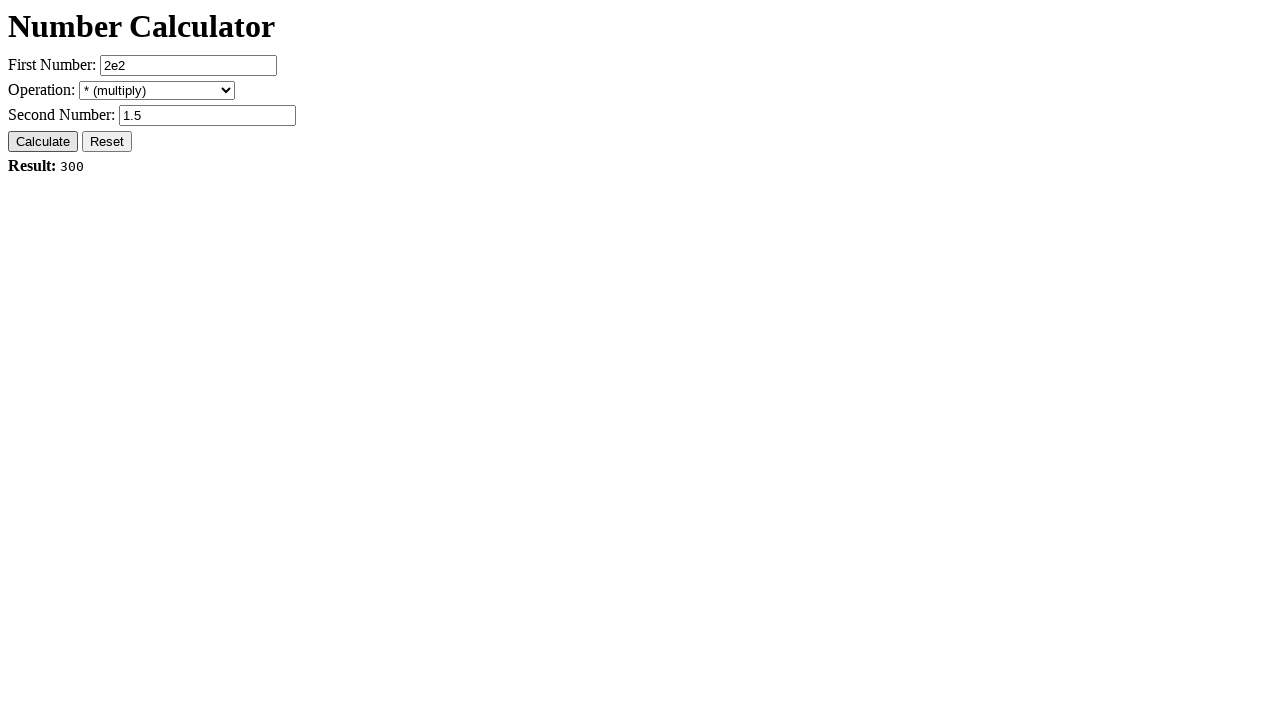

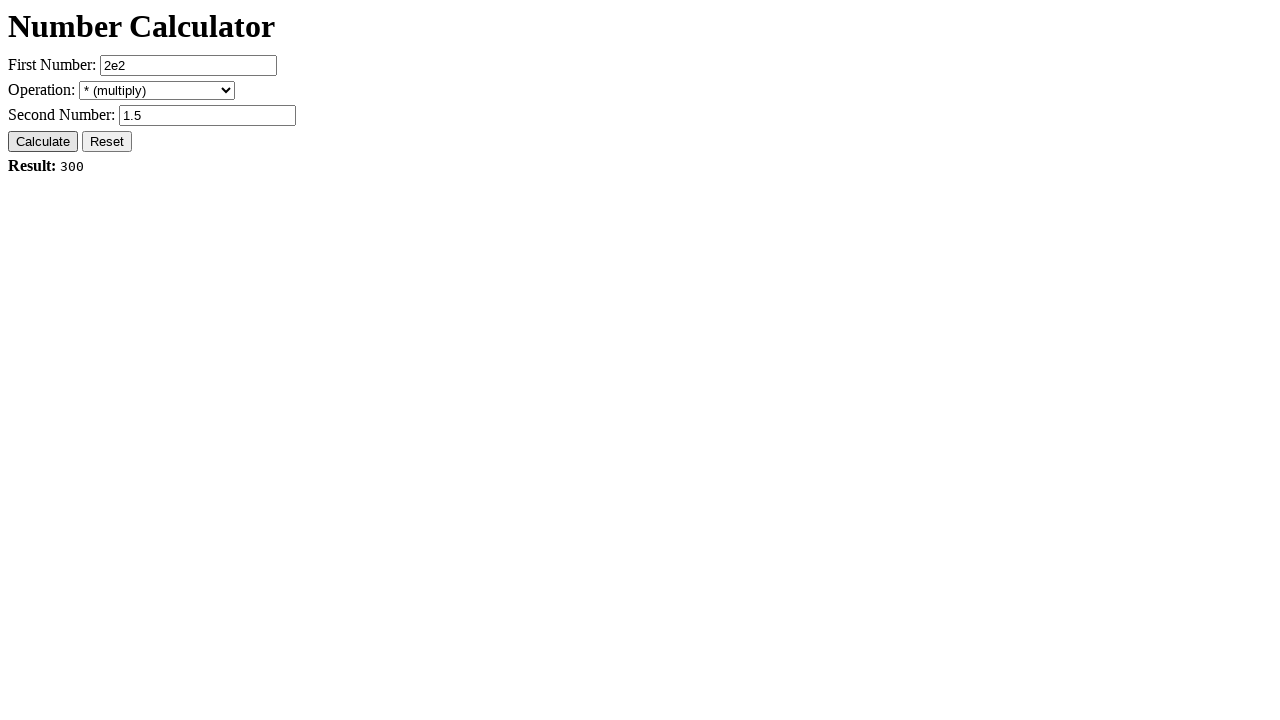